Tests a math problem page by reading a value, calculating a mathematical formula (log of absolute value of 12*sin(x)), entering the result, checking two checkboxes, and submitting the form

Starting URL: http://suninjuly.github.io/math.html

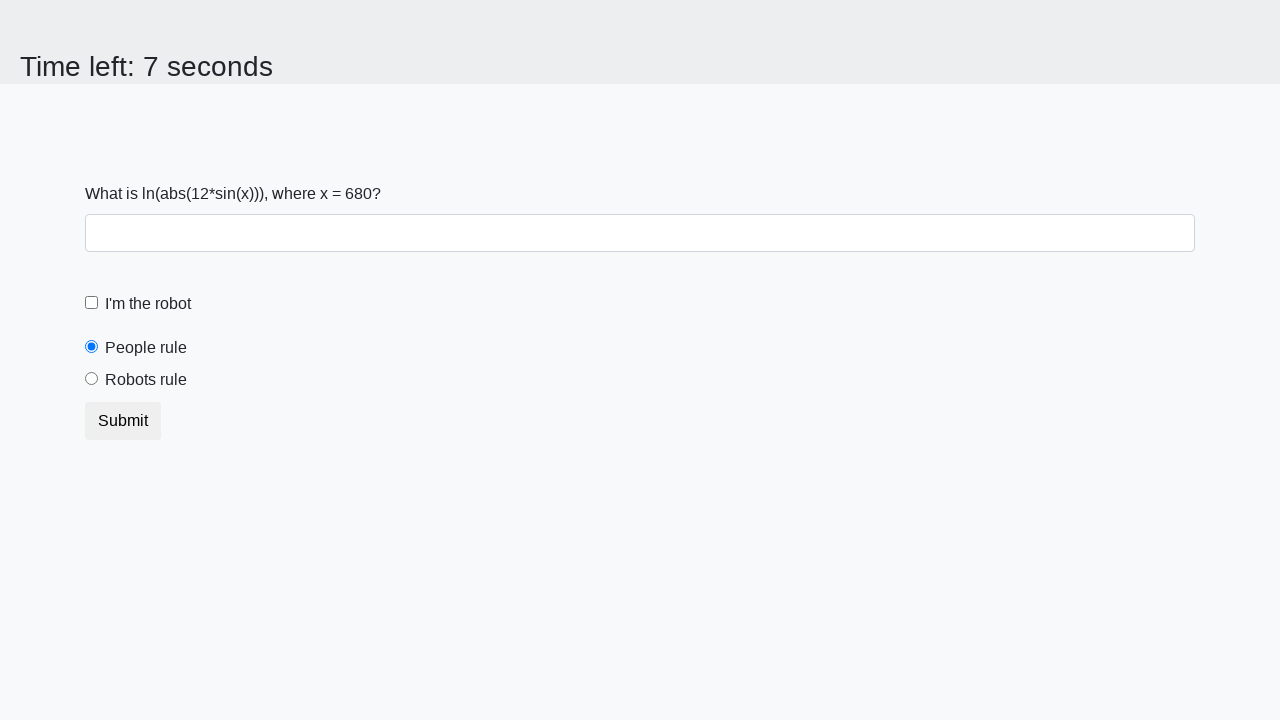

Located the input value element
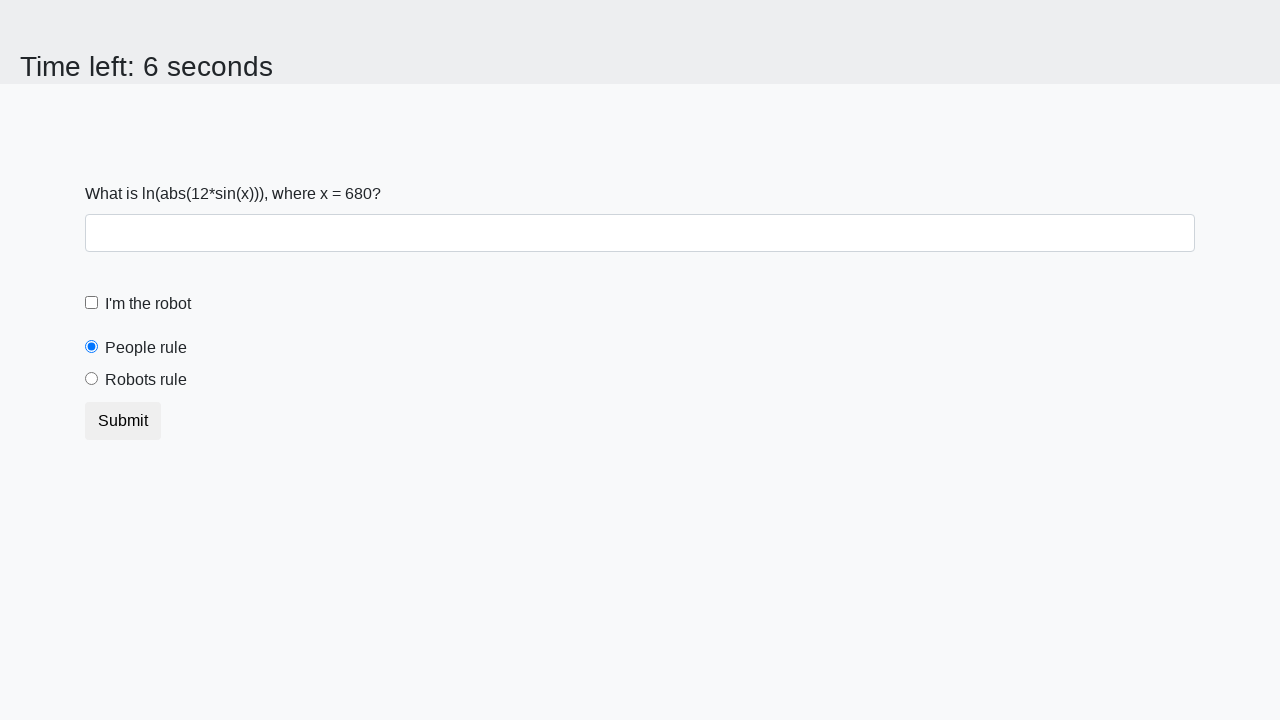

Retrieved x value from the page
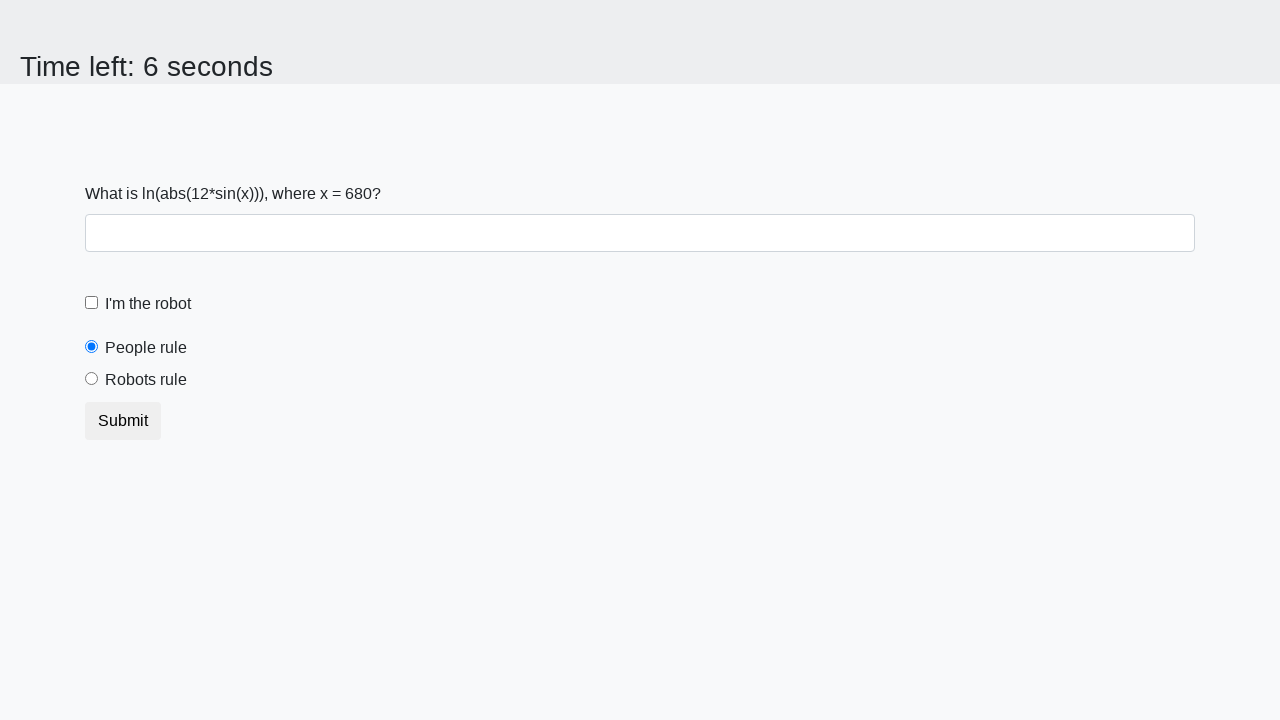

Calculated answer using formula log(abs(12*sin(x))): 2.472875486640998
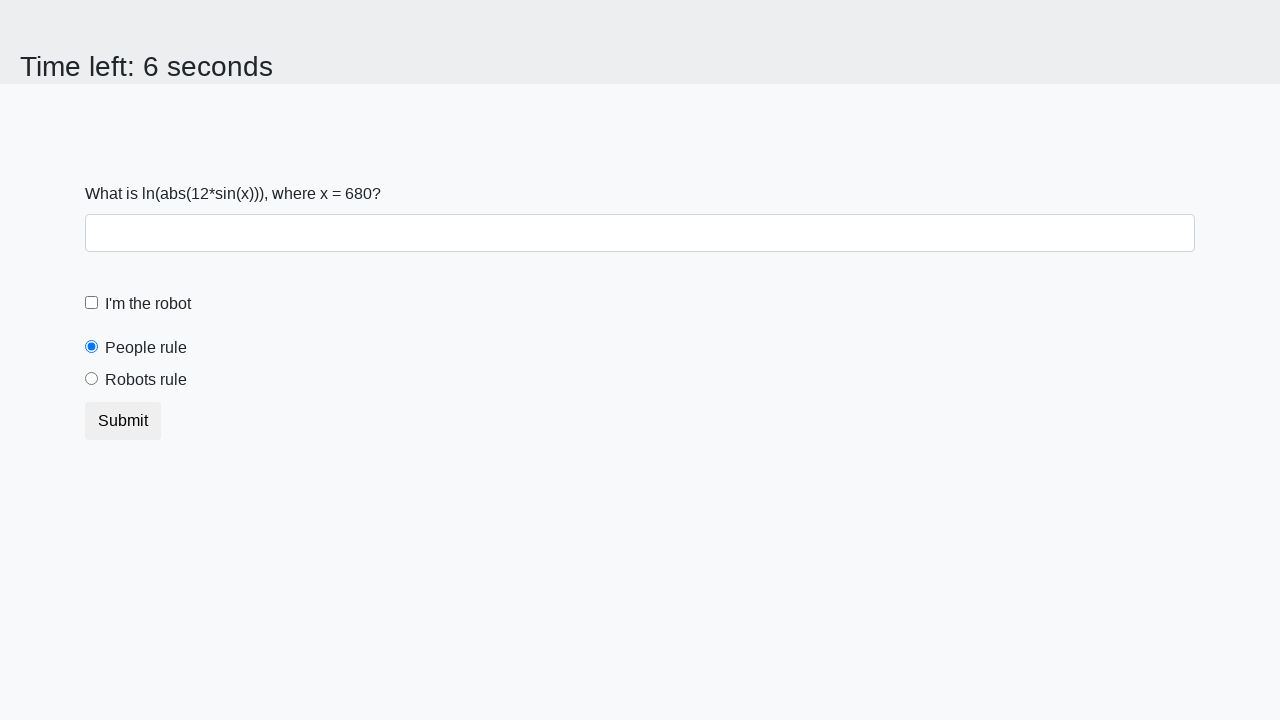

Entered calculated answer into answer field on #answer
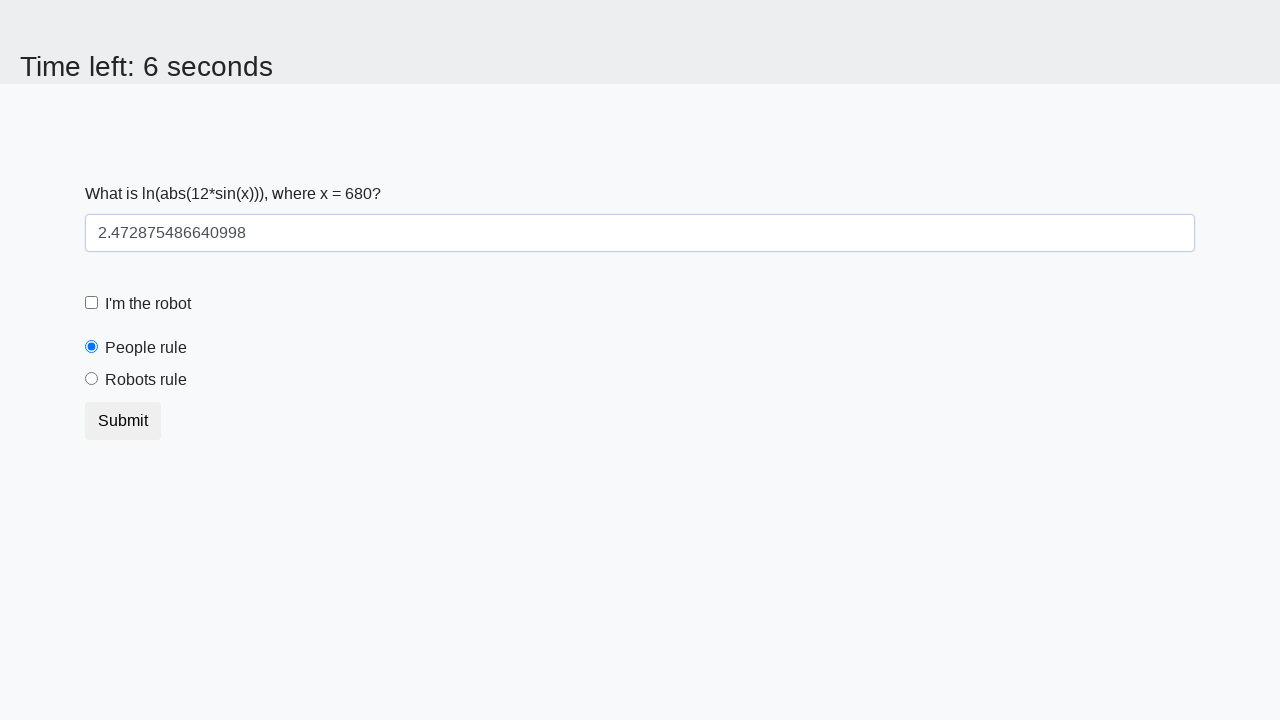

Checked the robot checkbox at (148, 304) on [for=robotCheckbox]
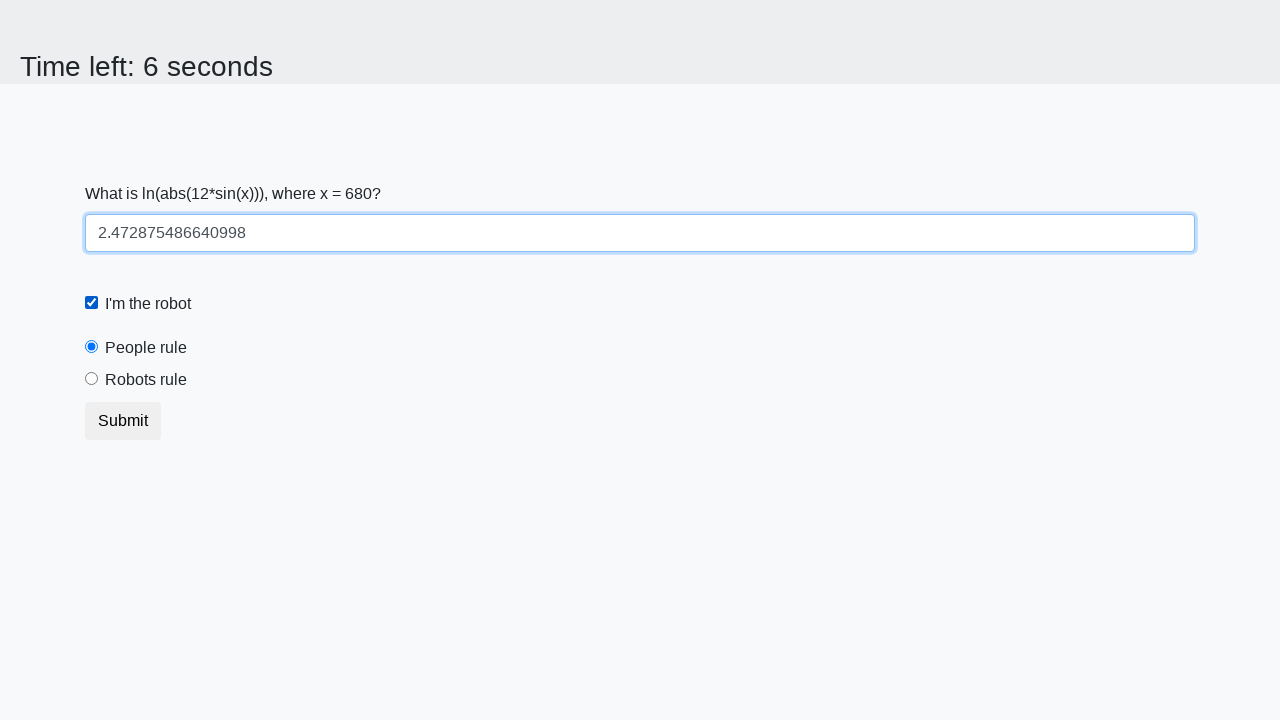

Selected the 'robots rule' radio button at (146, 380) on [for=robotsRule]
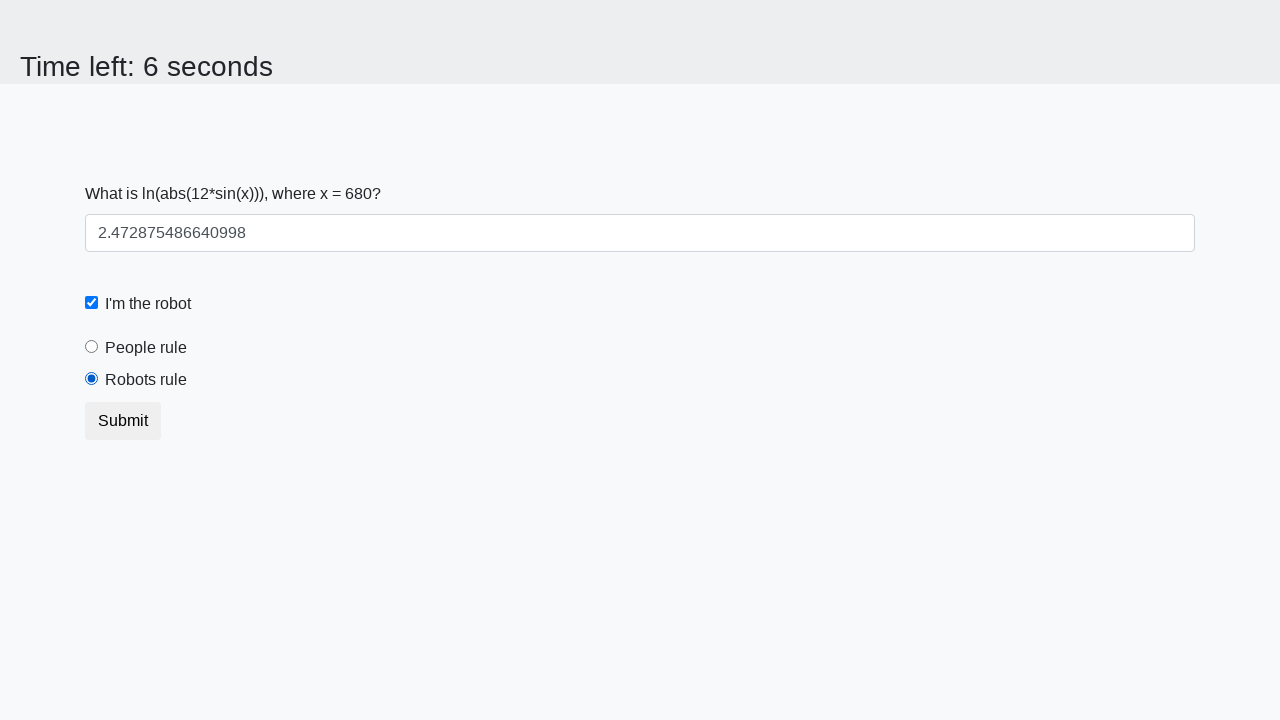

Clicked the submit button at (123, 421) on button.btn
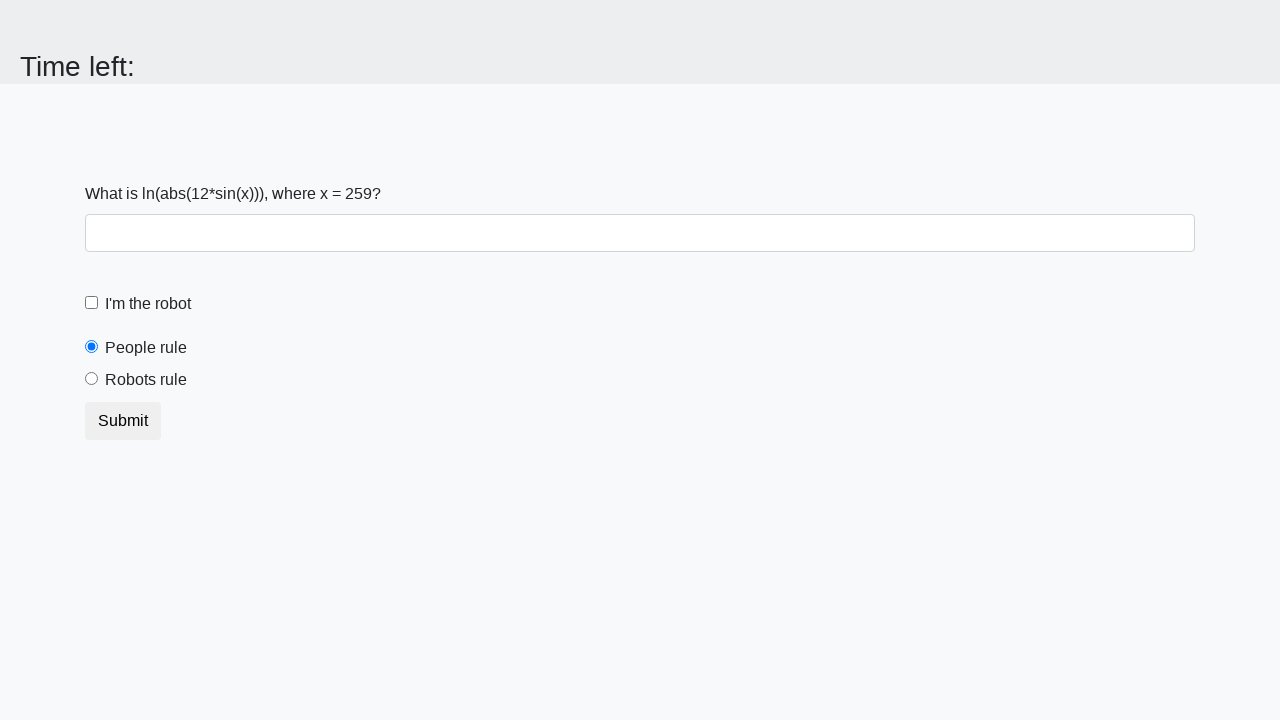

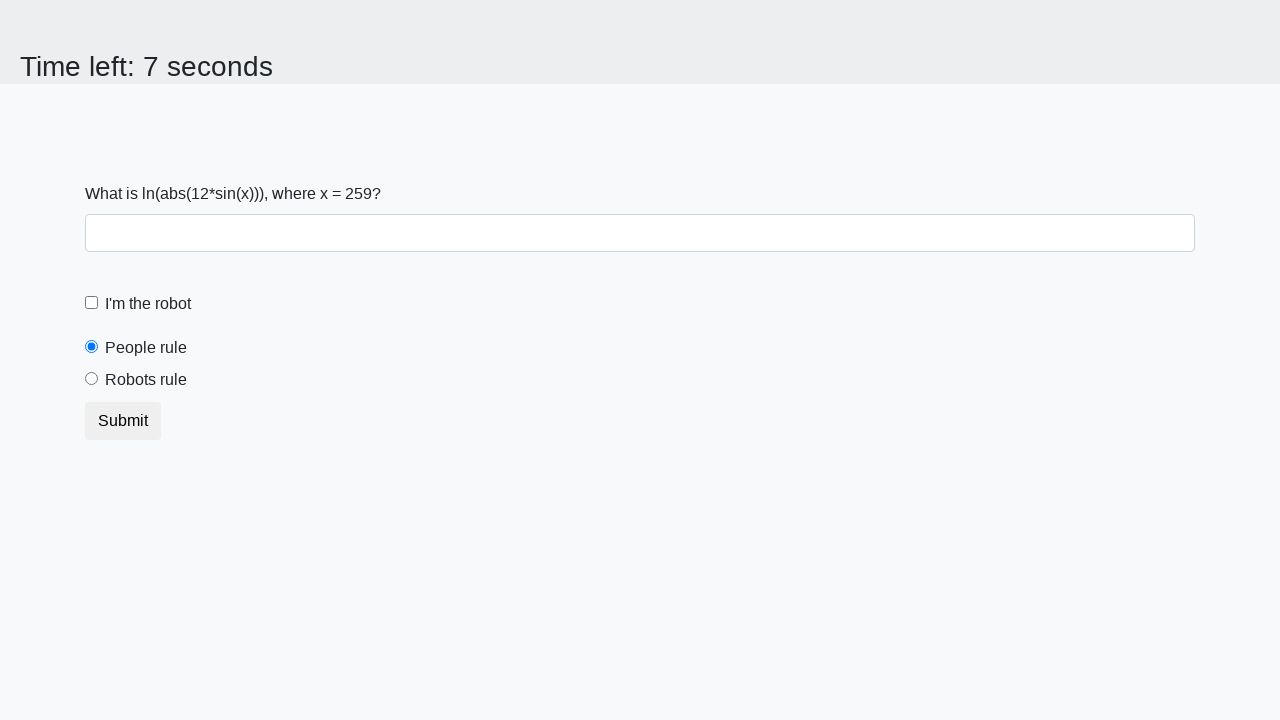